Tests file upload functionality by selecting a file using the file input and submitting the upload form, then verifying the uploaded file name is displayed.

Starting URL: https://practice.expandtesting.com/upload

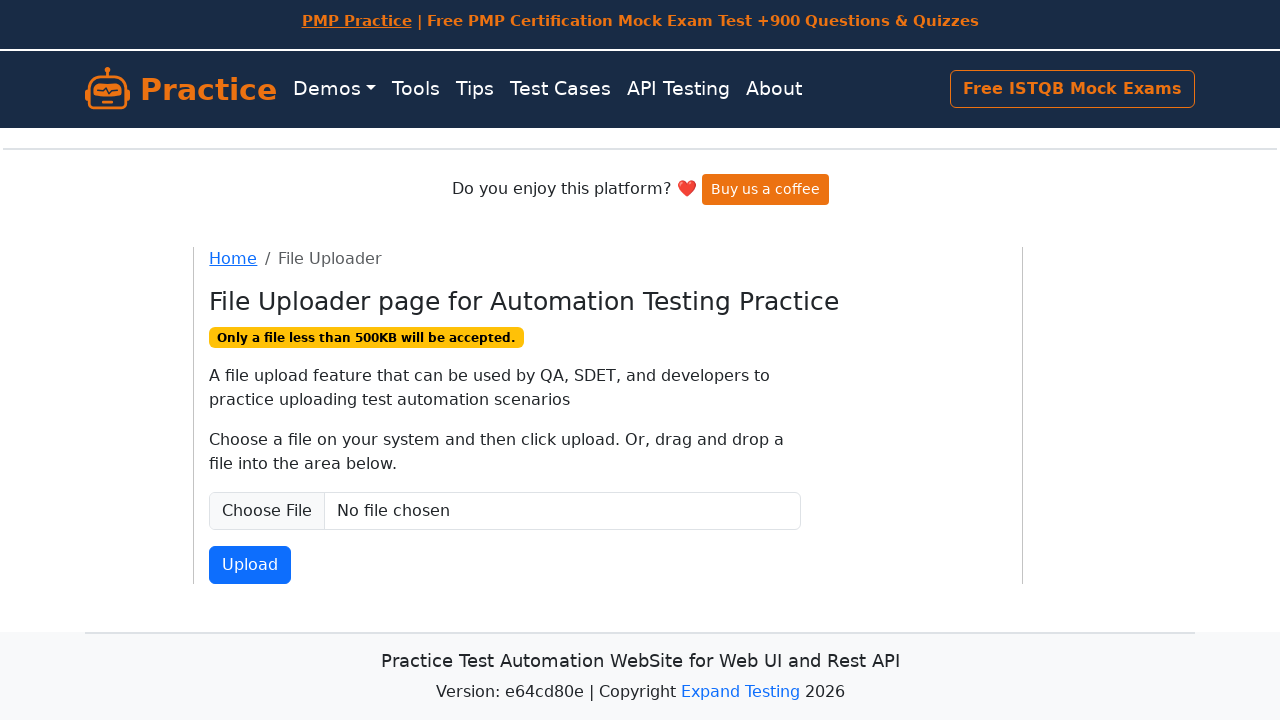

Set input file to temporary test file
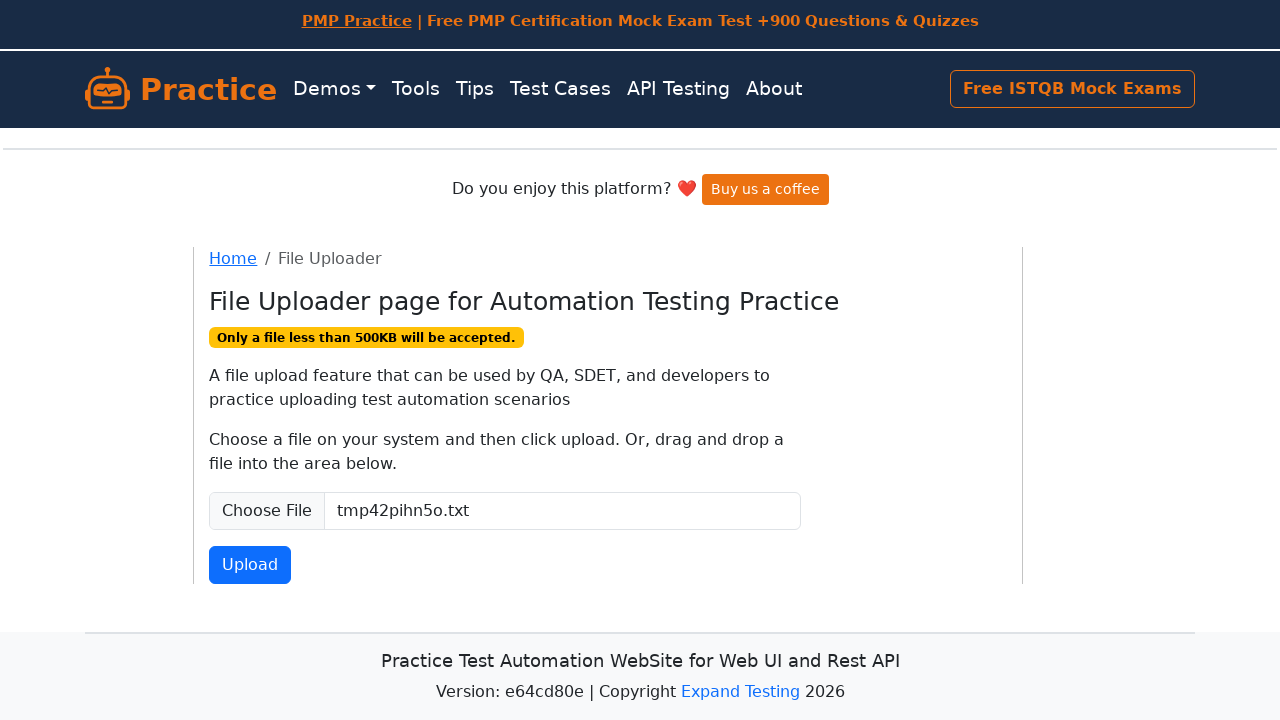

Clicked submit button to upload file at (250, 565) on #fileSubmit
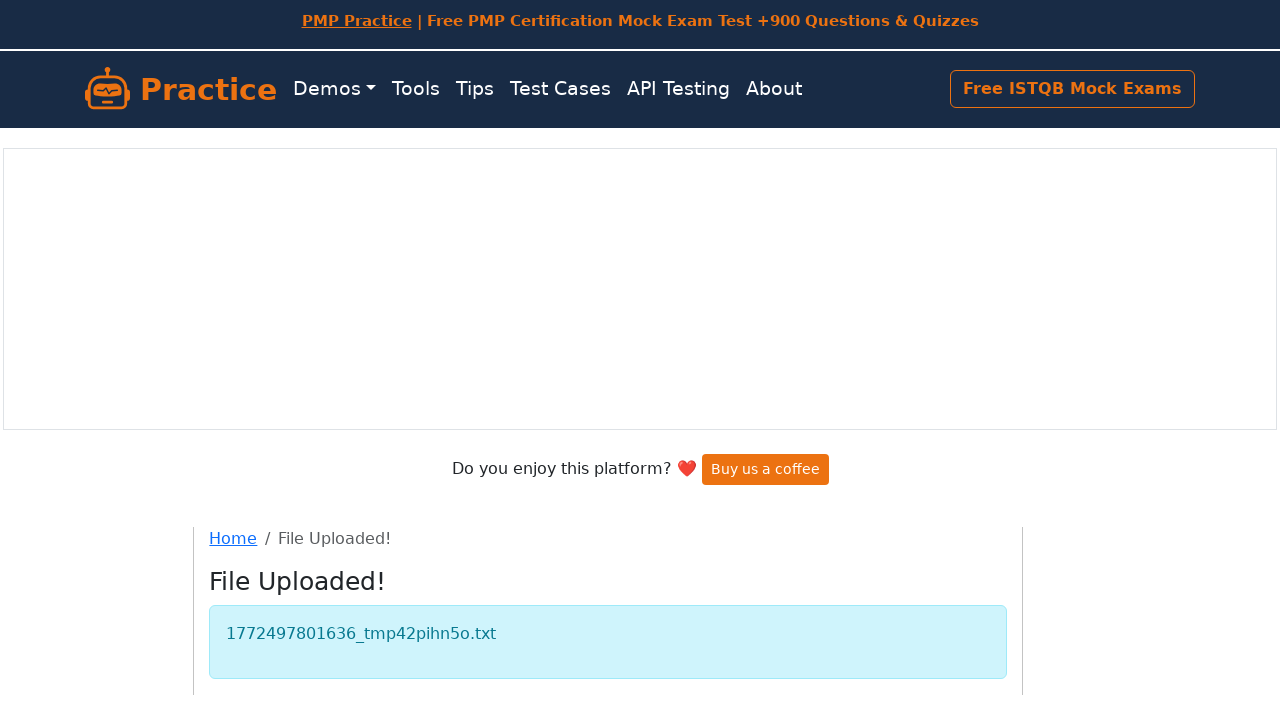

Upload confirmation element appeared, verifying uploaded file name is displayed
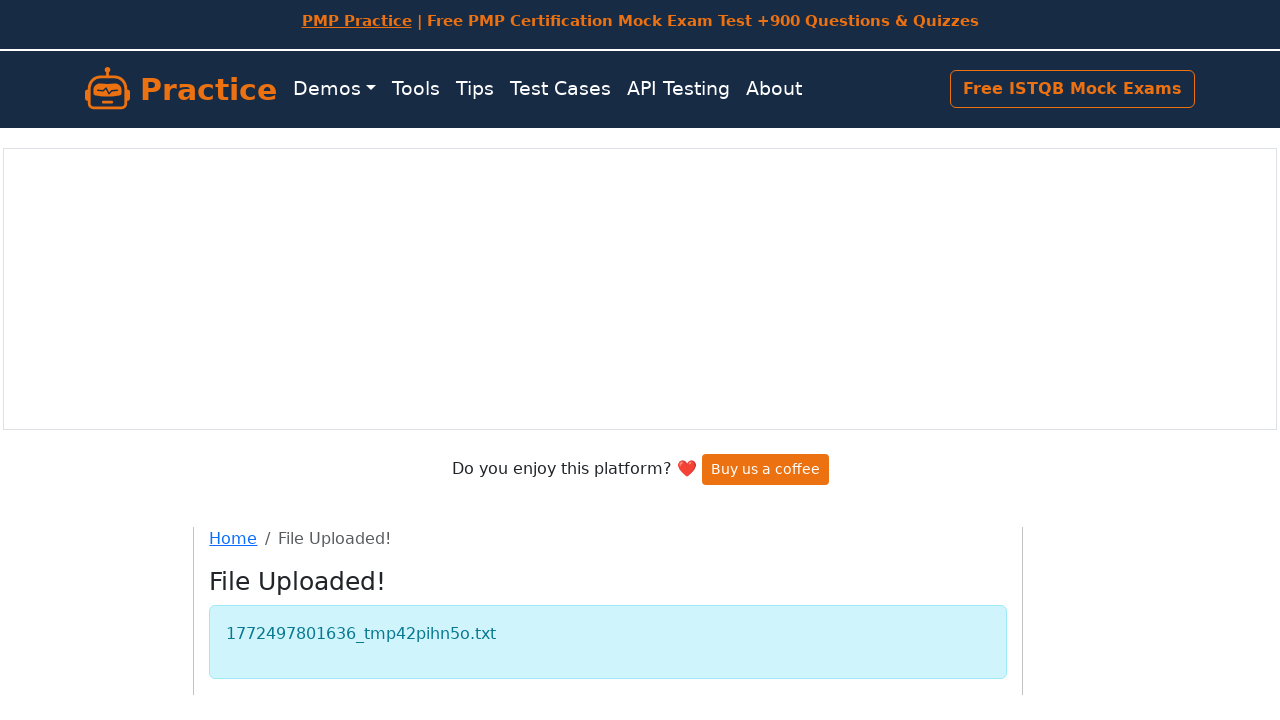

Cleaned up temporary test file
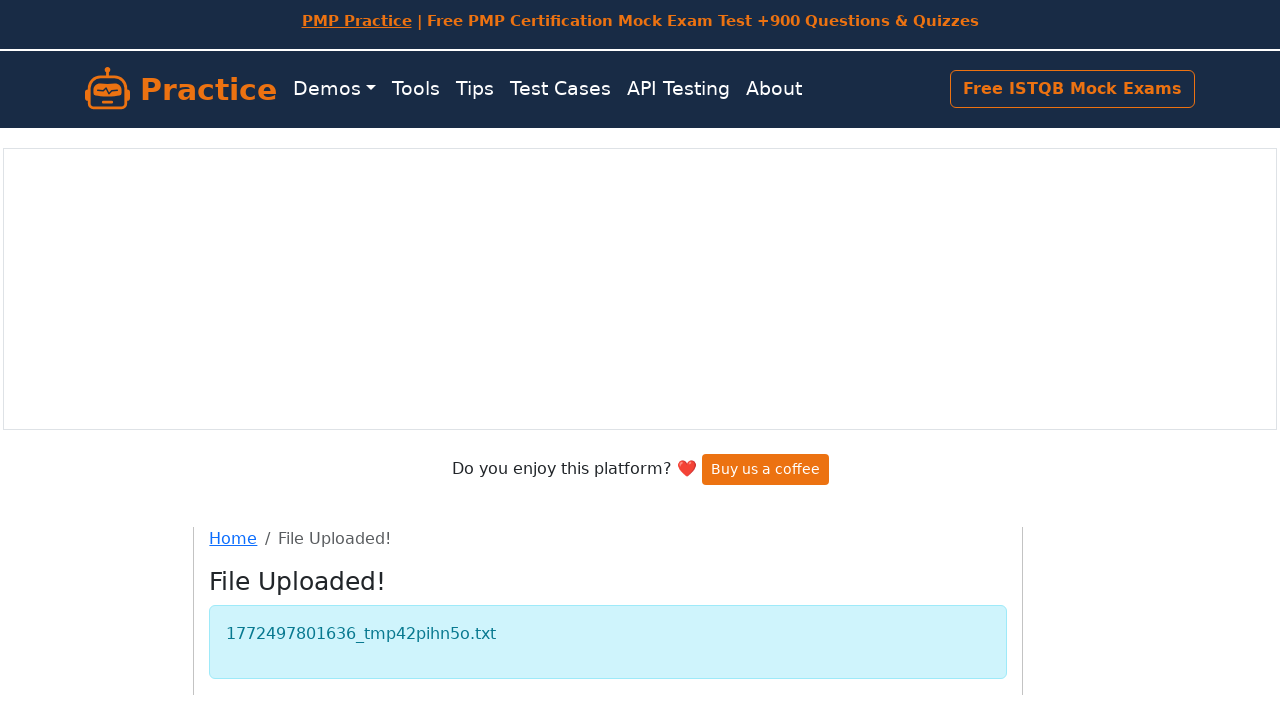

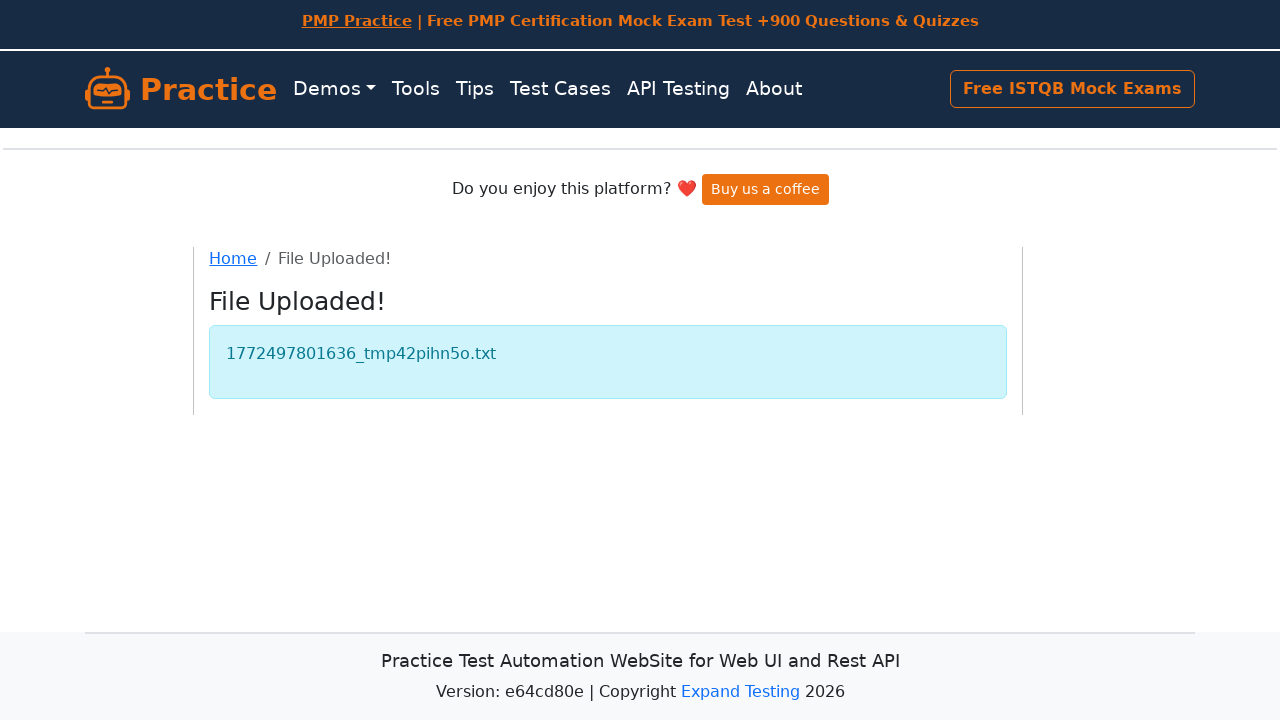